Tests text box interactions including filling fields, clearing fields, entering dates, and checking if fields are enabled

Starting URL: https://leafground.com/select.xhtml

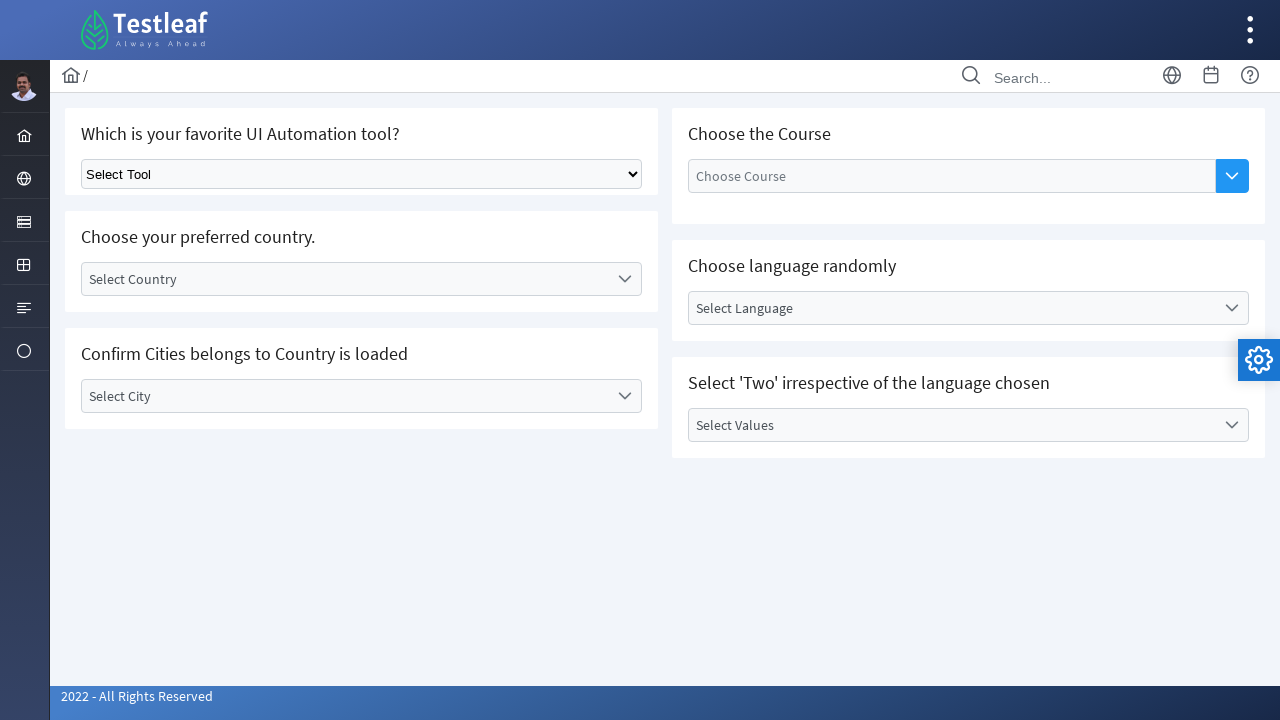

Clicked on the server menu icon at (24, 222) on xpath=//i[@class='pi pi-server layout-menuitem-icon']
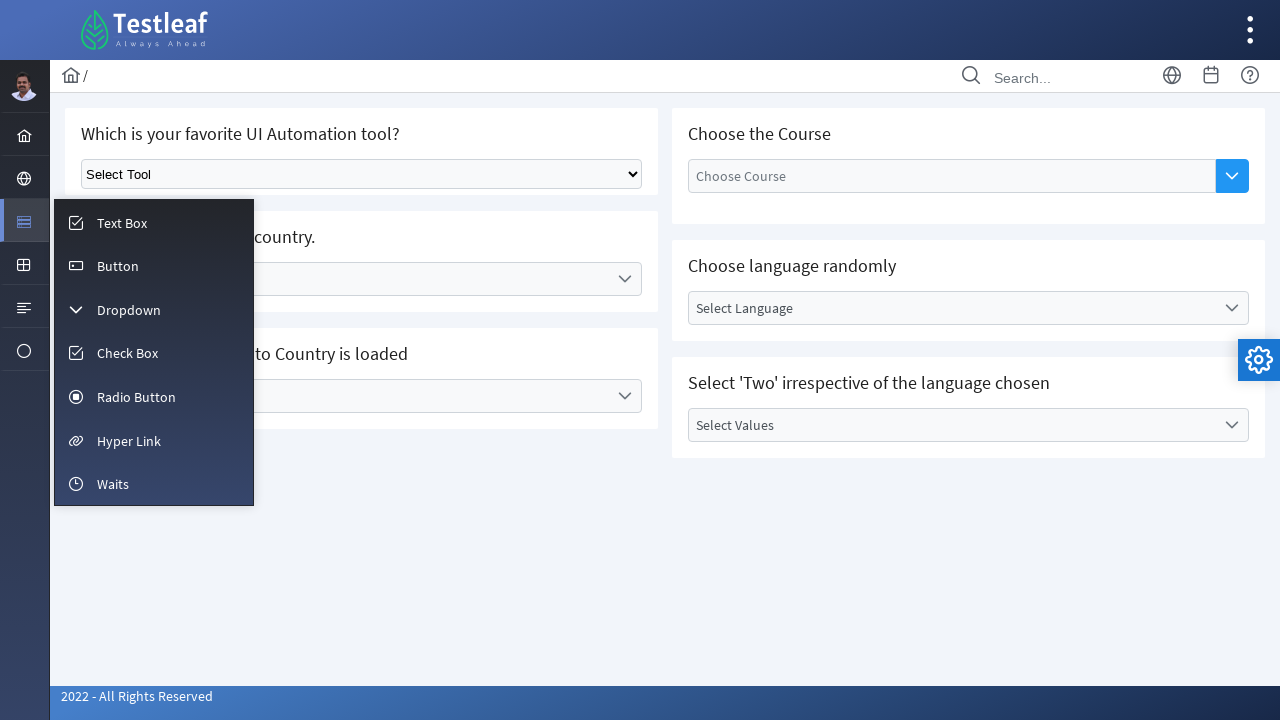

Clicked on Text Box menu item at (122, 223) on xpath=//span[text()='Text Box']
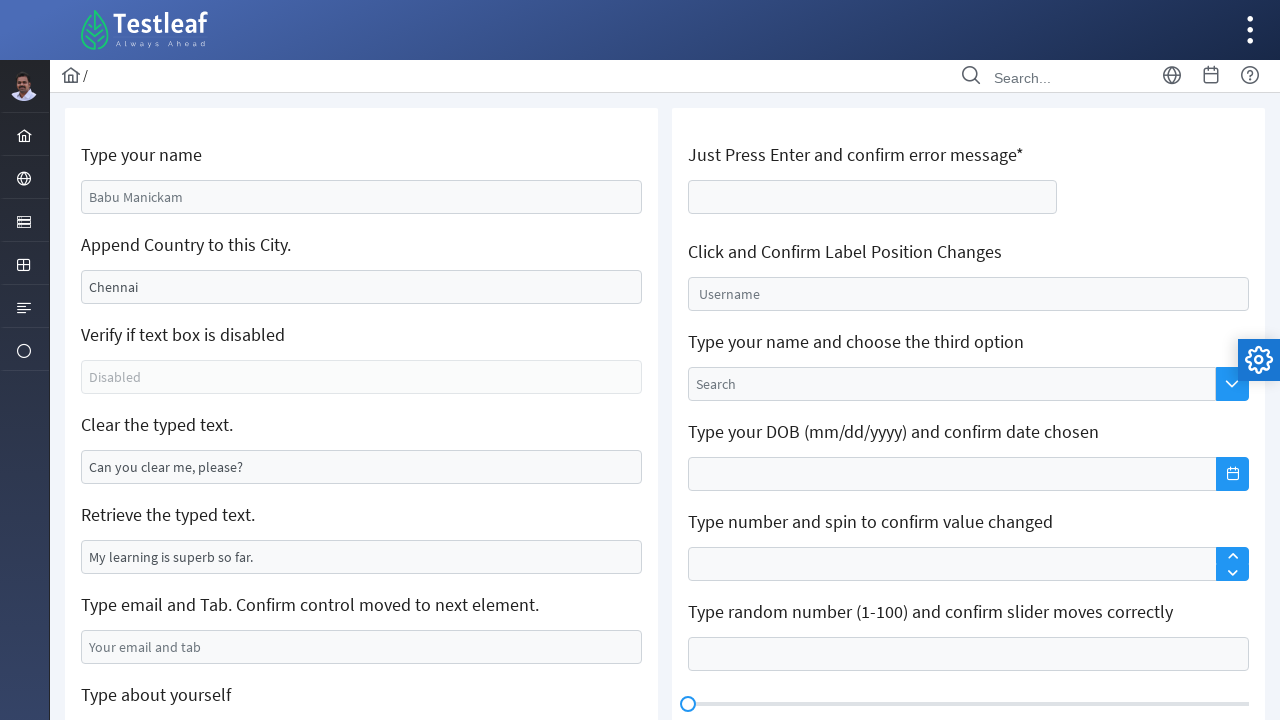

Filled name field with 'K.Krishnaveni' on //input[@name='j_idt88:name']
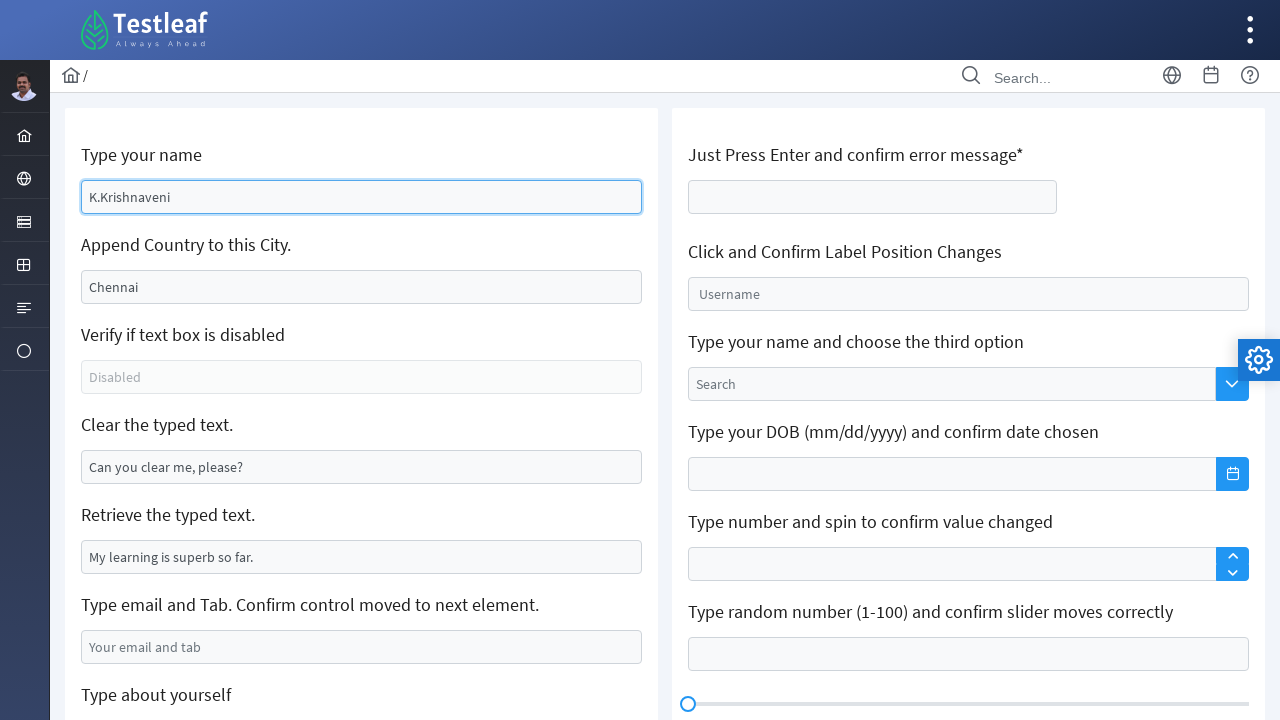

Cleared location field on //input[@name='j_idt88:j_idt91']
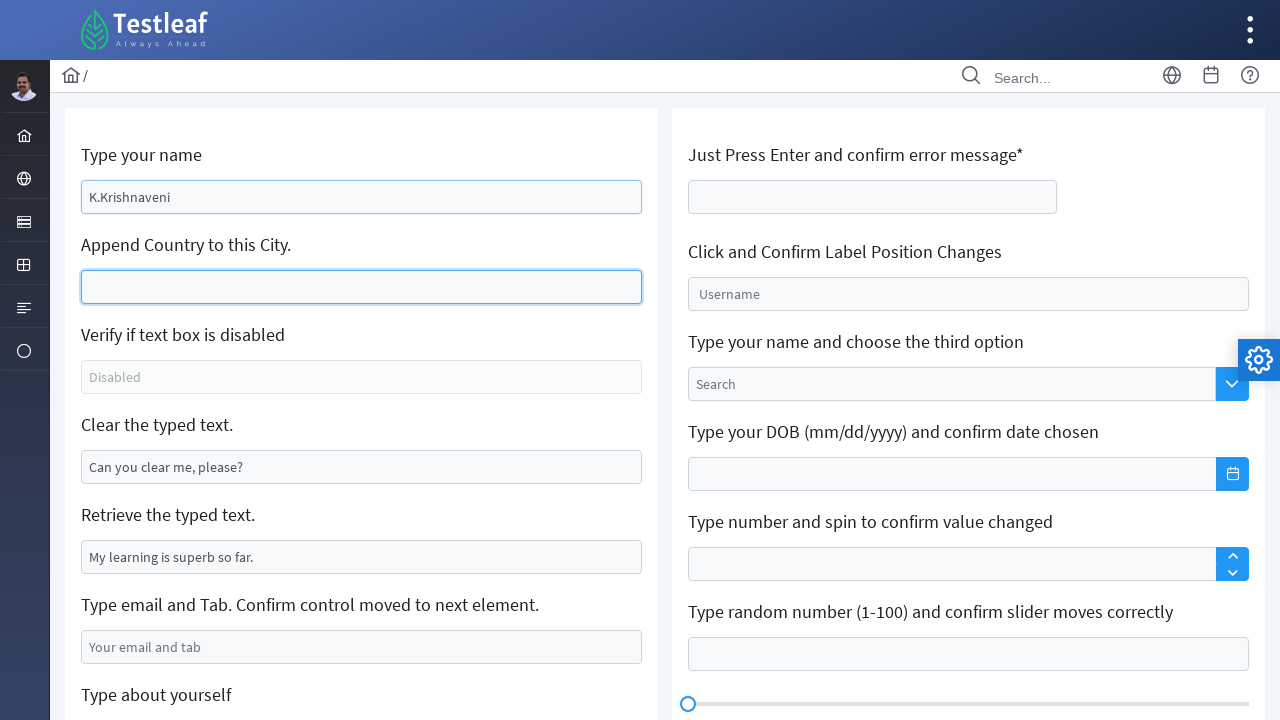

Filled location field with 'Goa' on //input[@name='j_idt88:j_idt91']
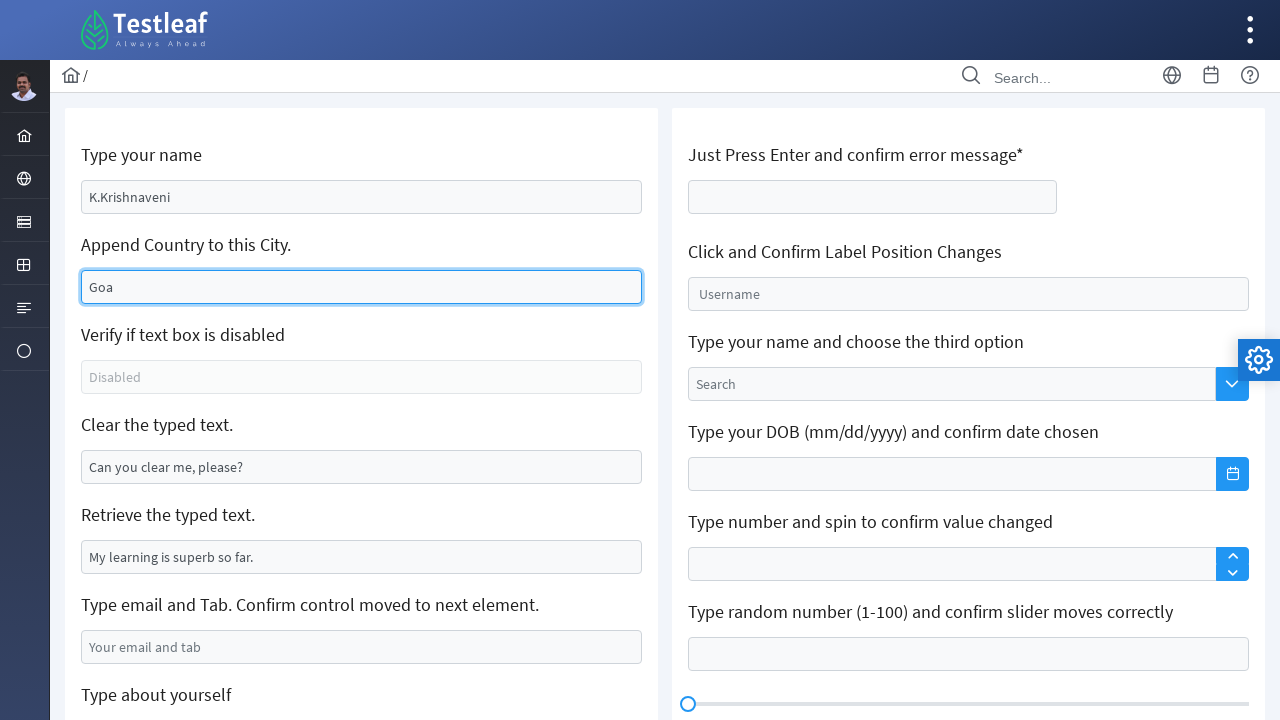

Cleared a field on //input[@name='j_idt88:j_idt95']
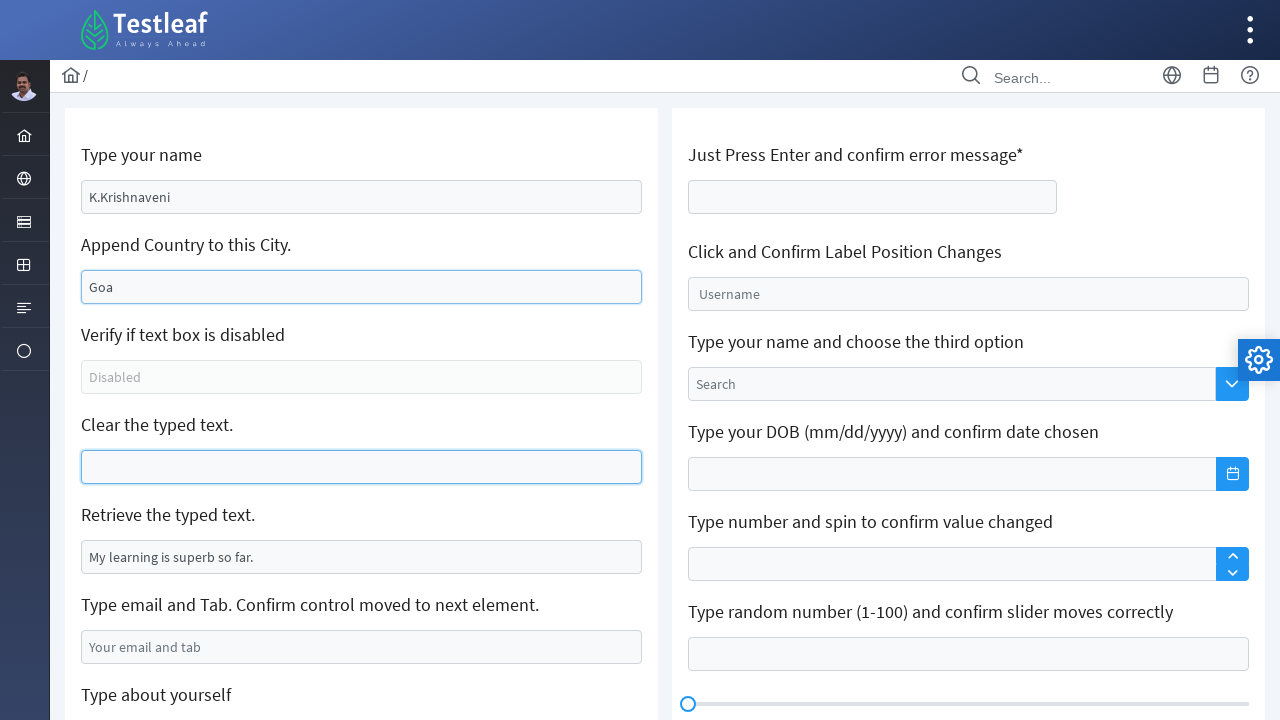

Filled date field with '04.11.2000' on //input[@name='j_idt106:j_idt116_input']
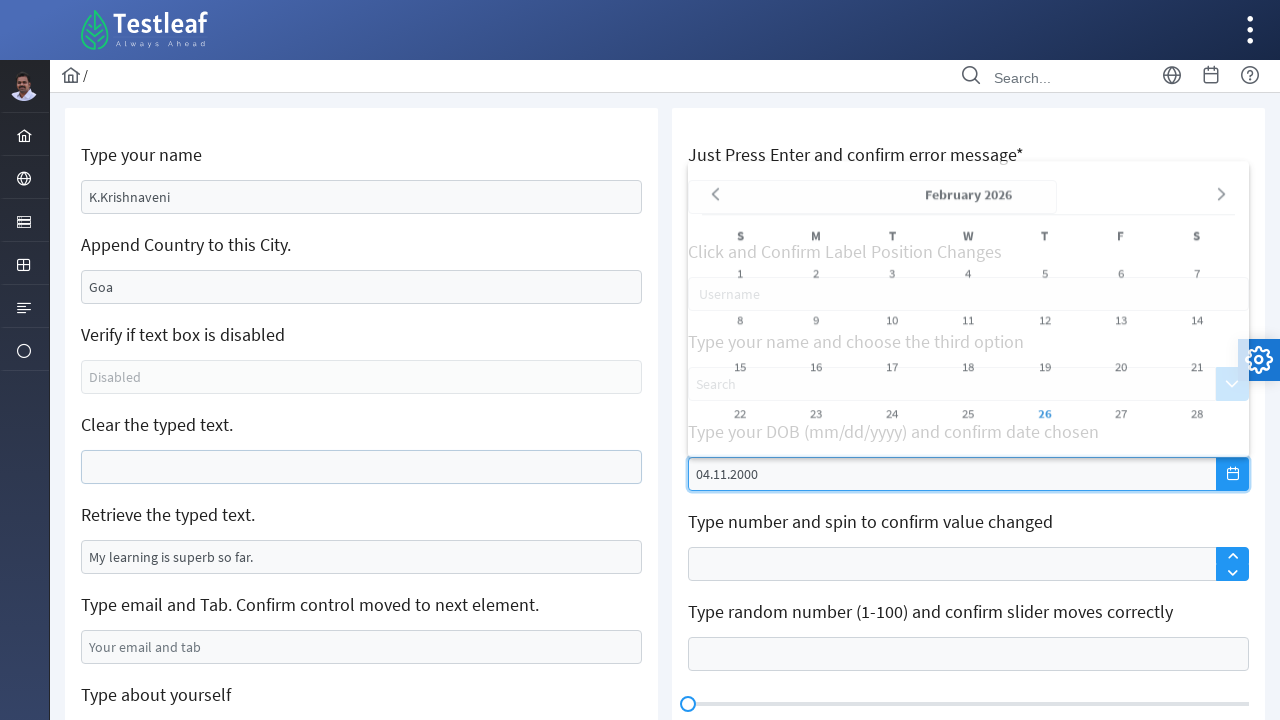

Checked if field is enabled: False
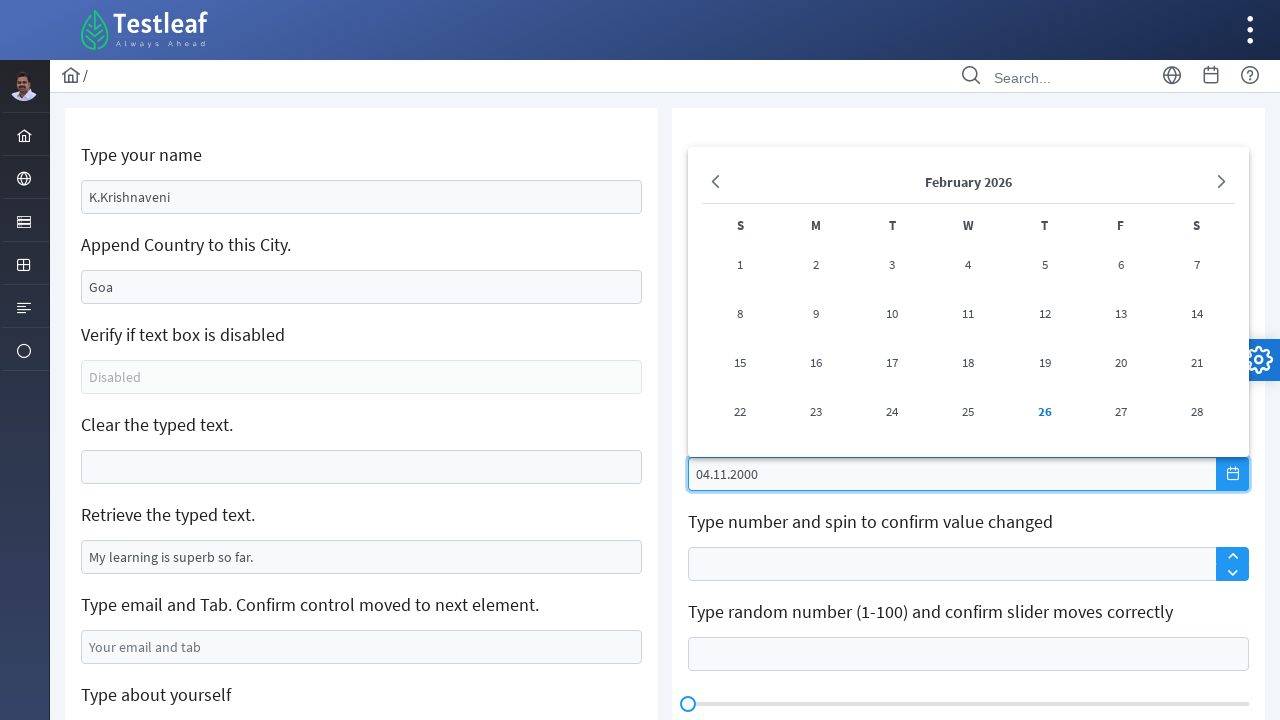

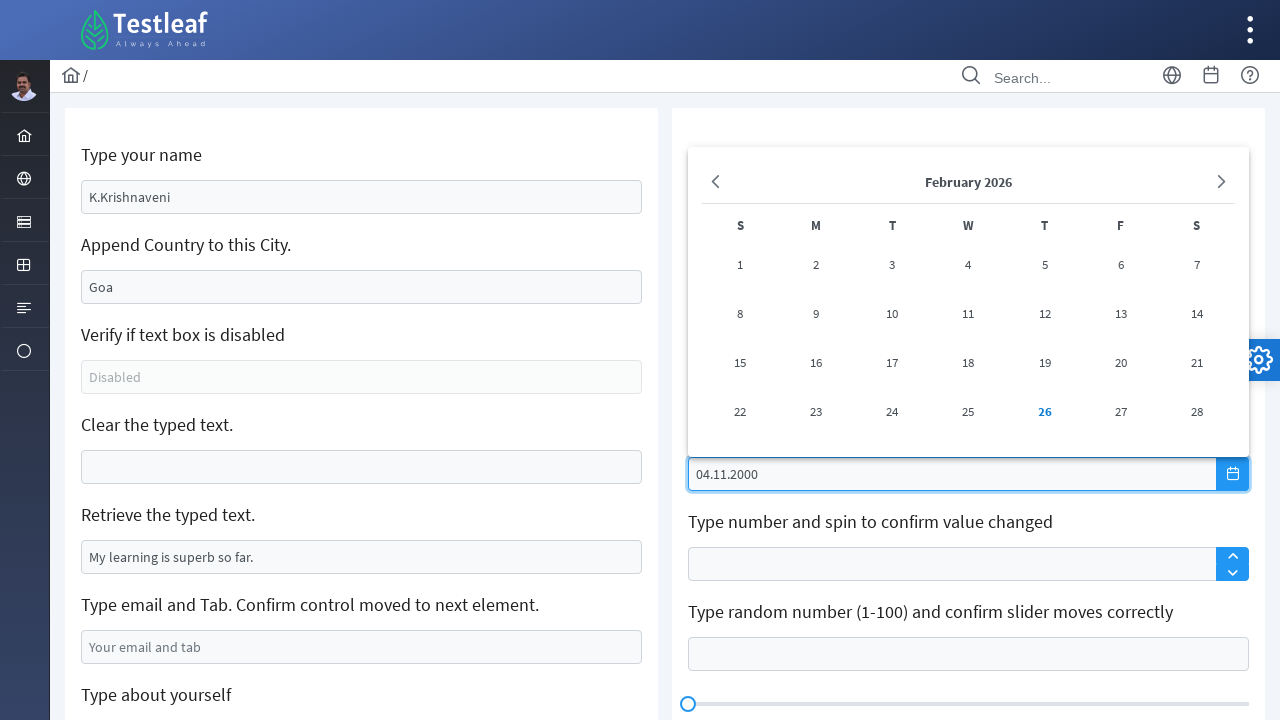